Tests dynamic control functionality by checking a text field's enabled state, clicking a button to enable it, and verifying the state change

Starting URL: https://v1.training-support.net/selenium/dynamic-controls

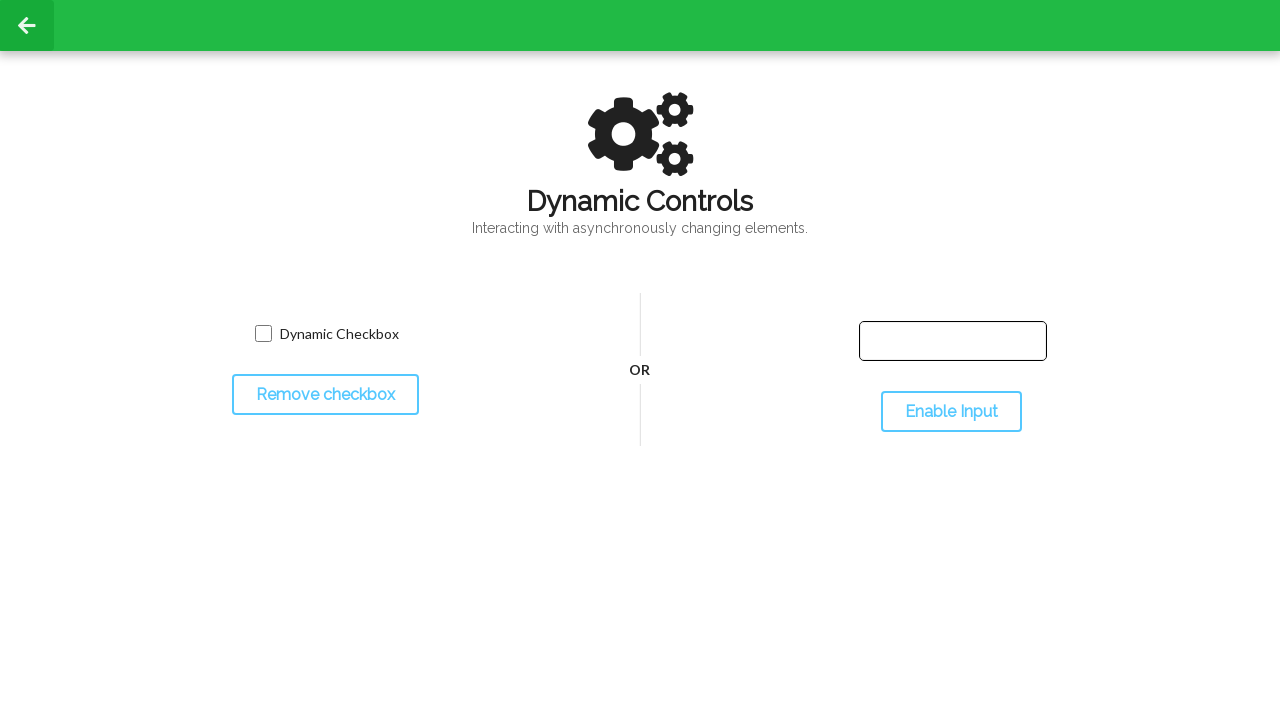

Located the text field element with id 'dynamicText'
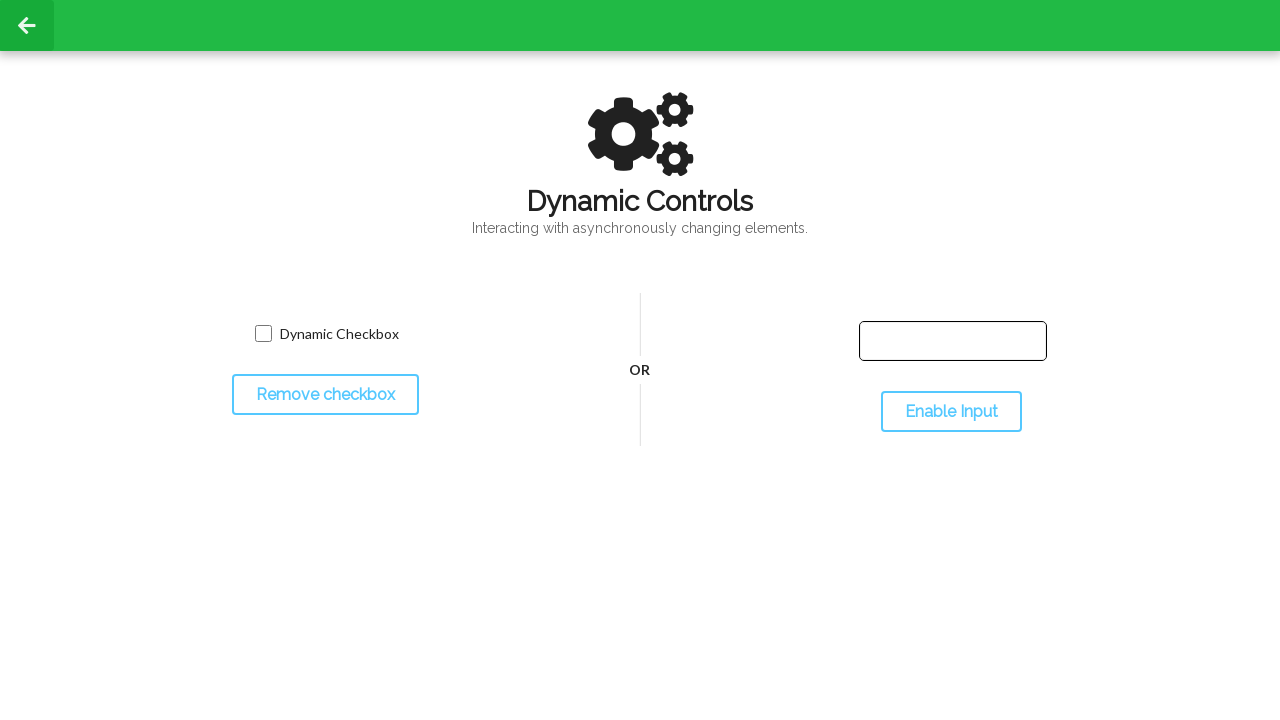

Checked initial enabled state of text field
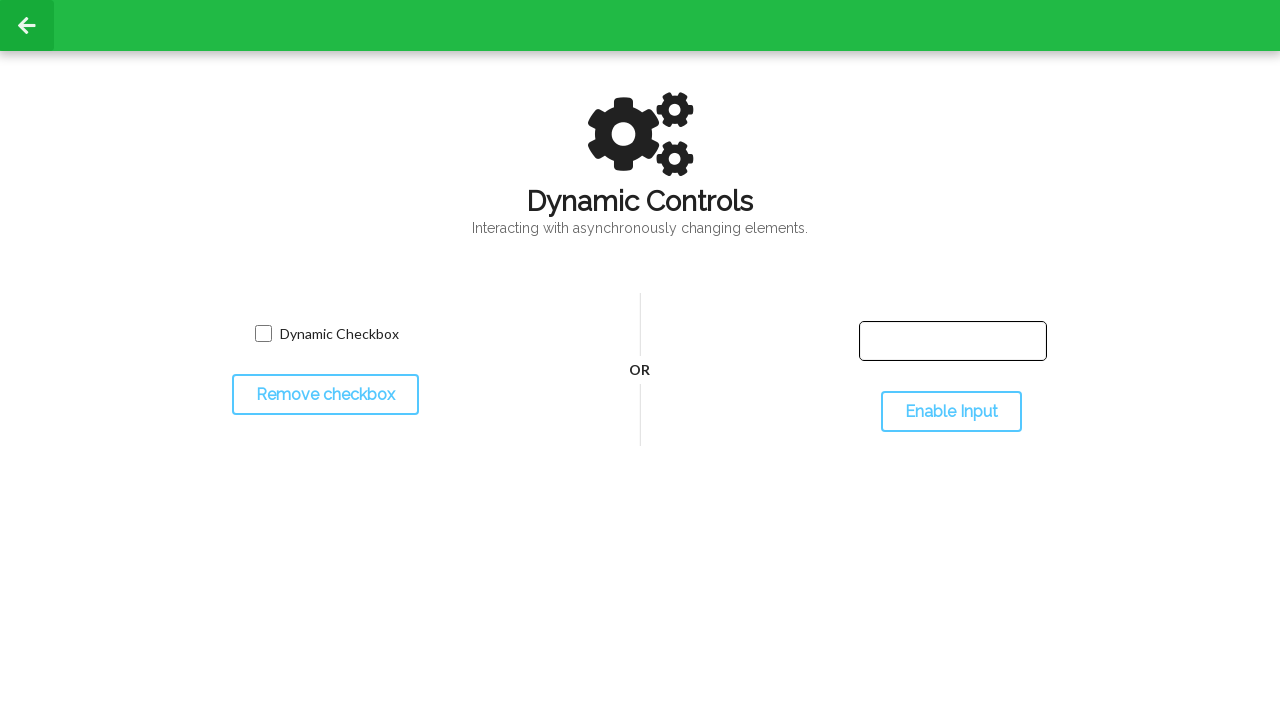

Clicked 'Enable Input' button to enable the text field at (951, 412) on xpath=//button[contains(text(),'Enable Input')]
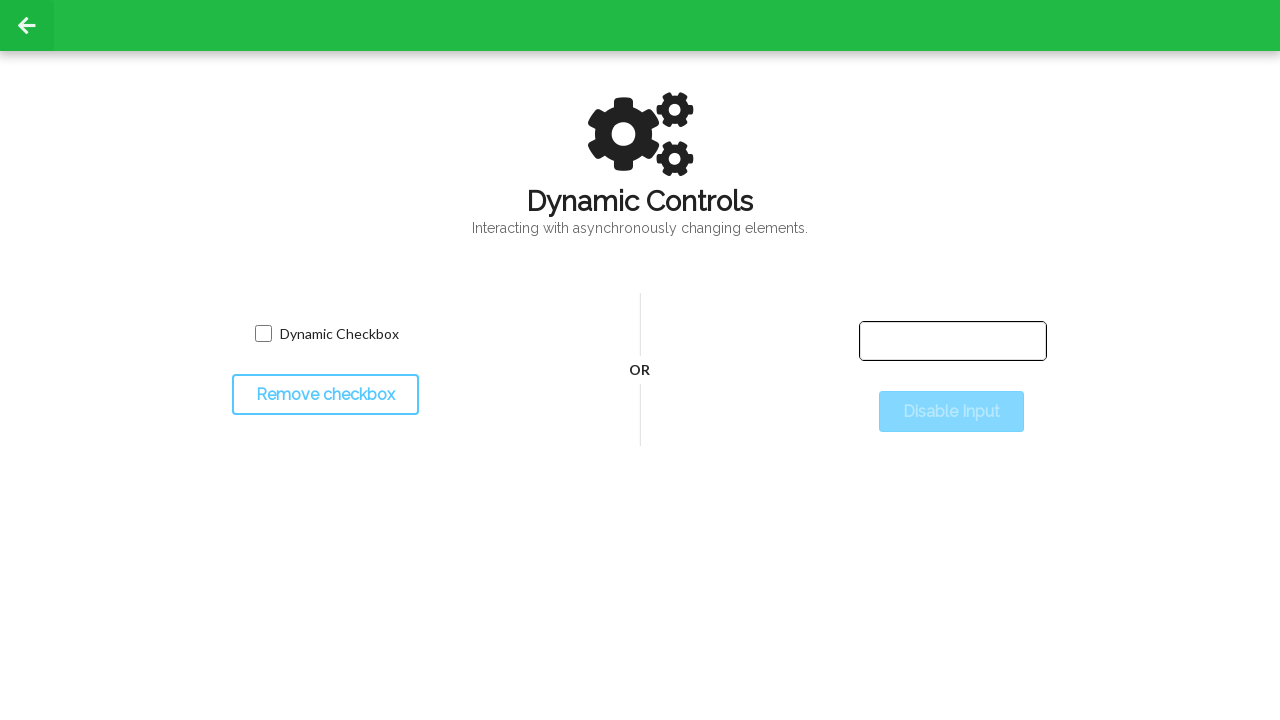

Waited for text field to become enabled
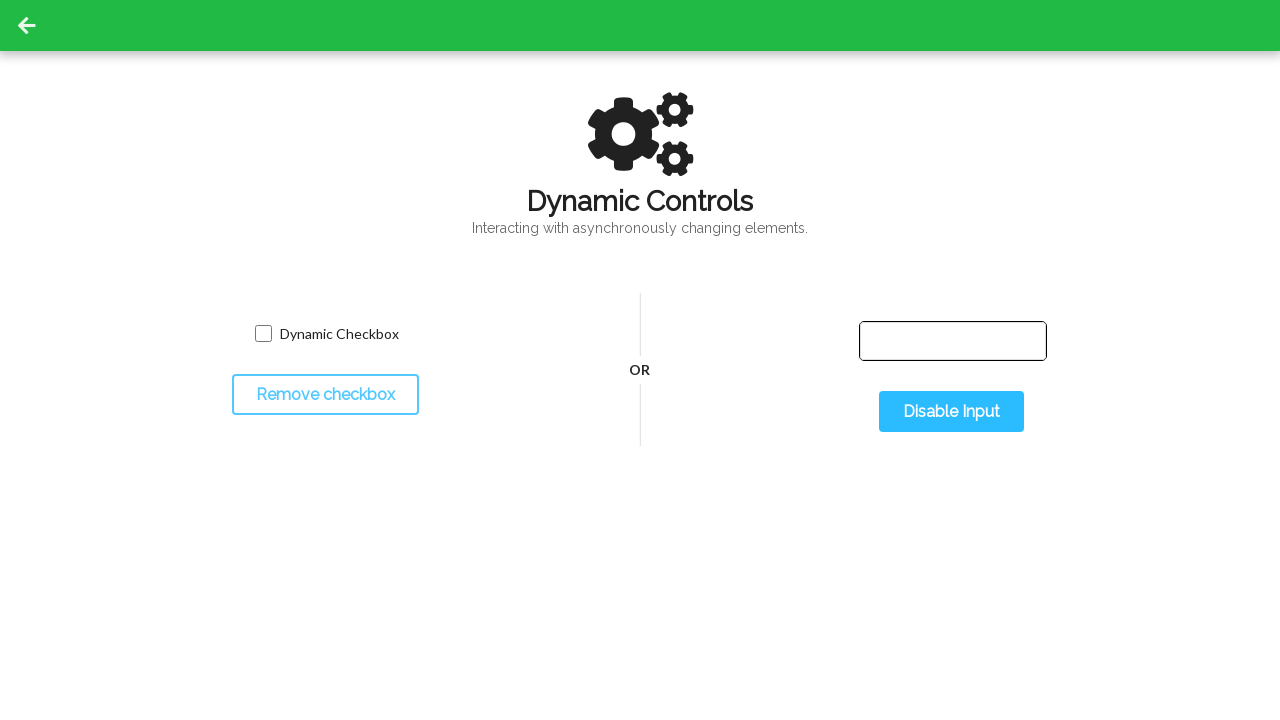

Verified text field is now enabled after button click
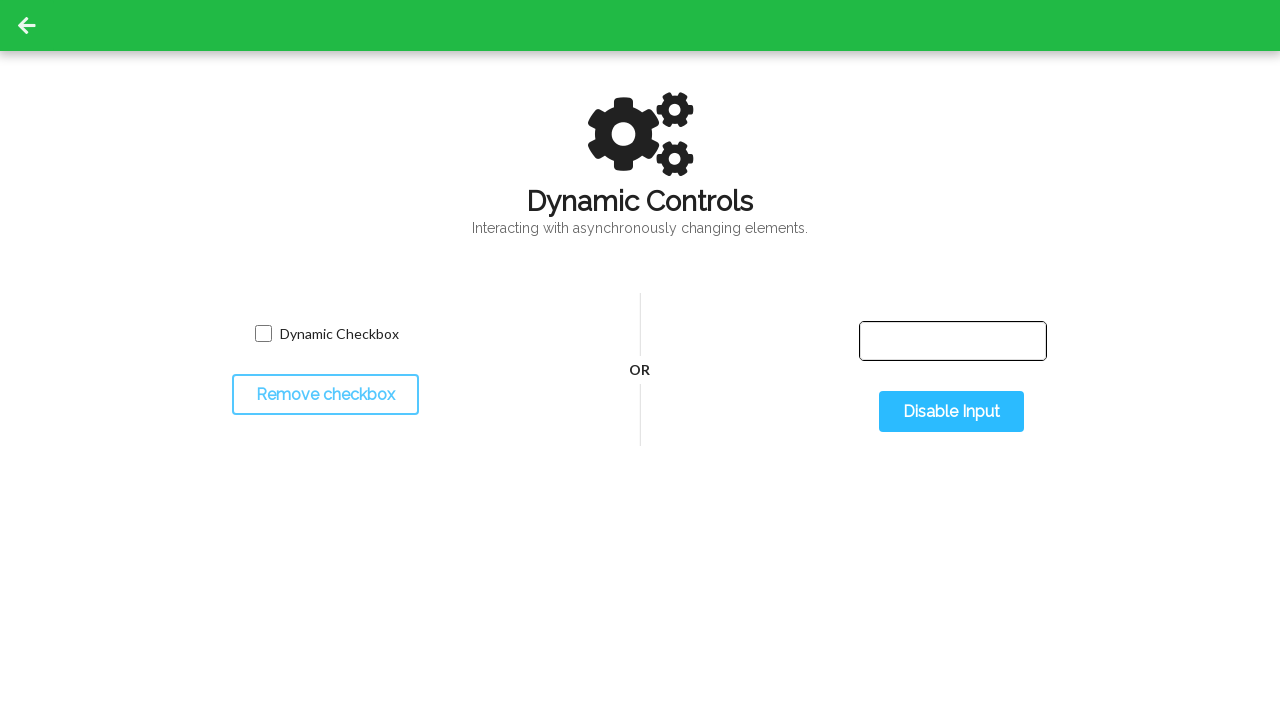

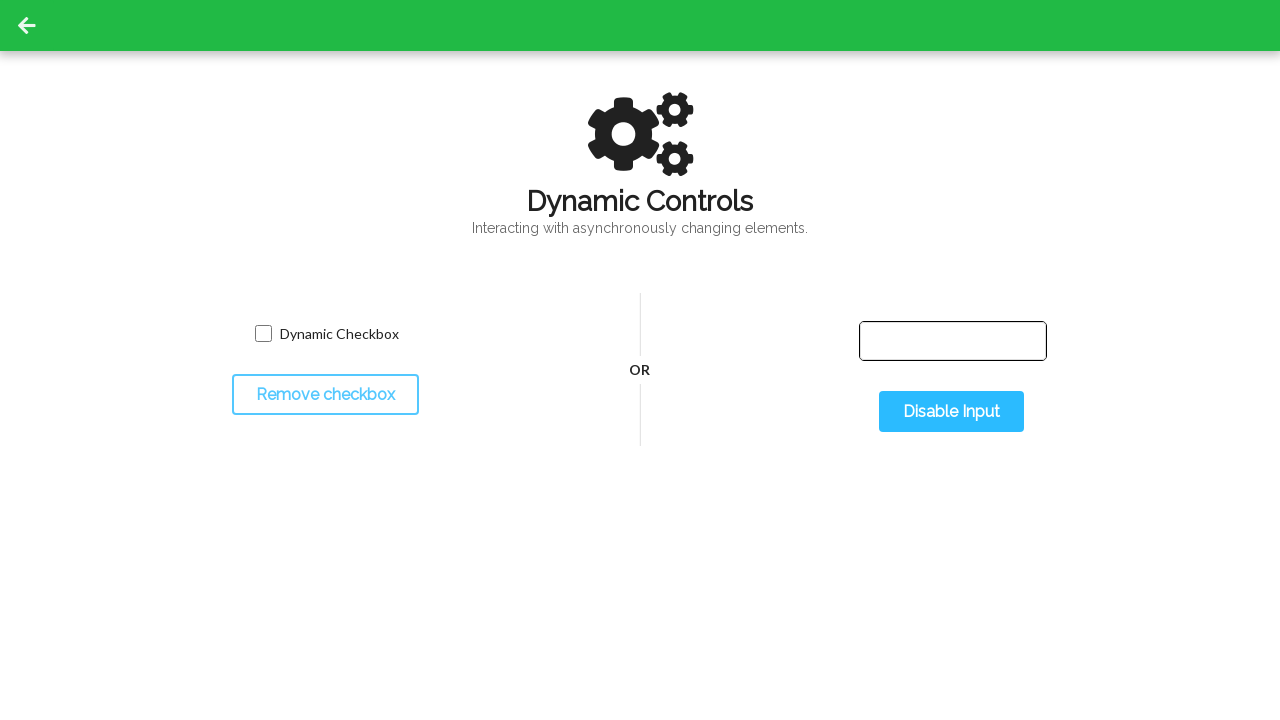